Tests mouse hover functionality by hovering over a button element and then clicking on a reload link that appears in the hover menu

Starting URL: https://www.rahulshettyacademy.com/AutomationPractice/

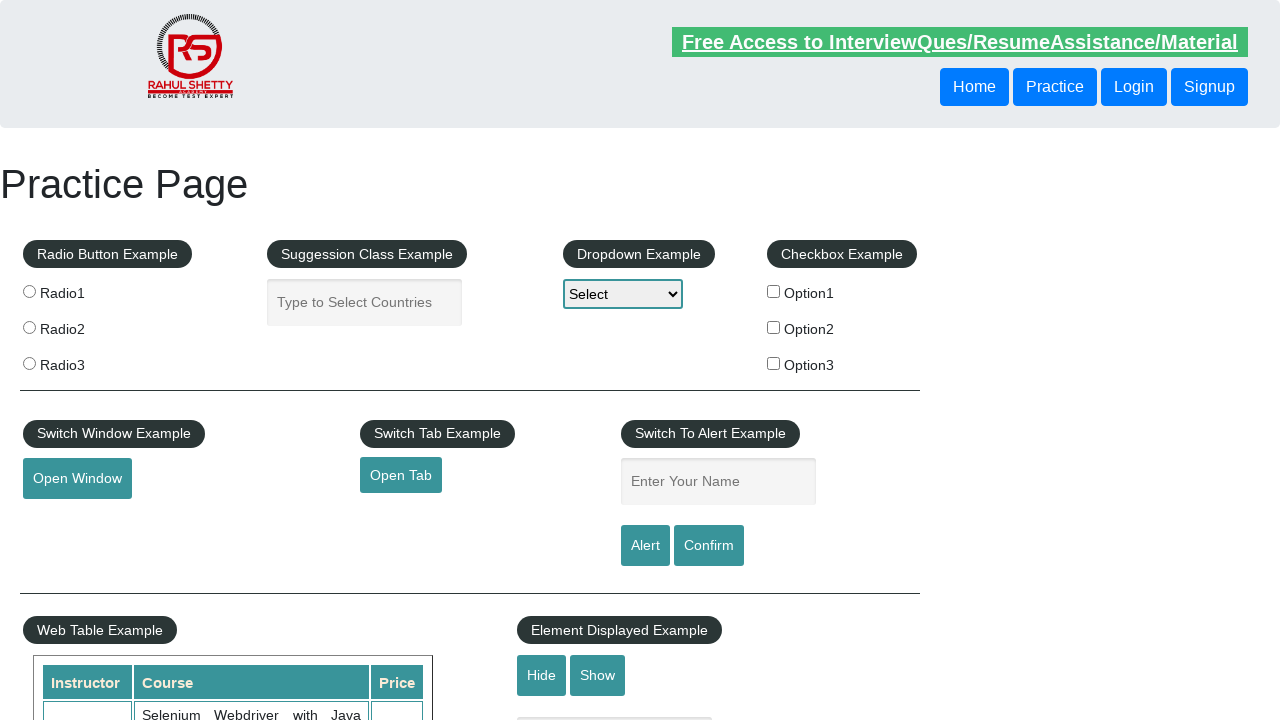

Hovered over the mouse hover button element at (83, 361) on button#mousehover
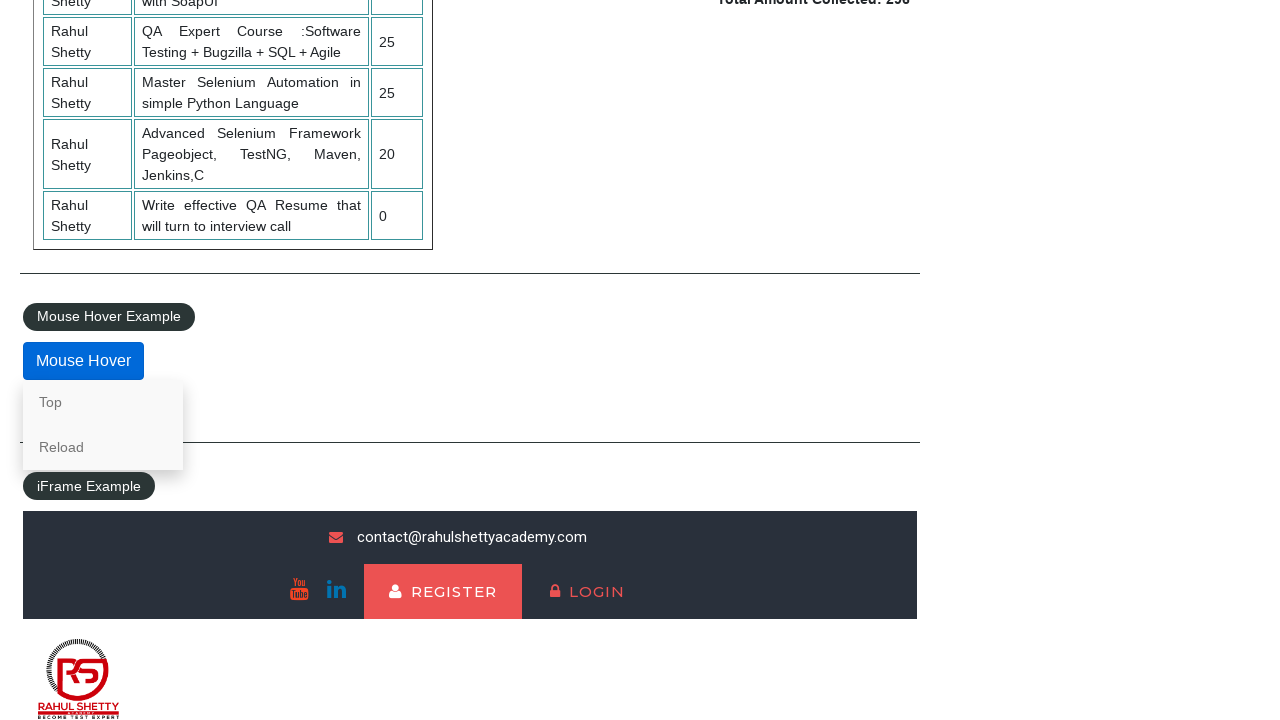

Clicked on the Reload link from the hover menu at (103, 447) on a:has-text('Reload')
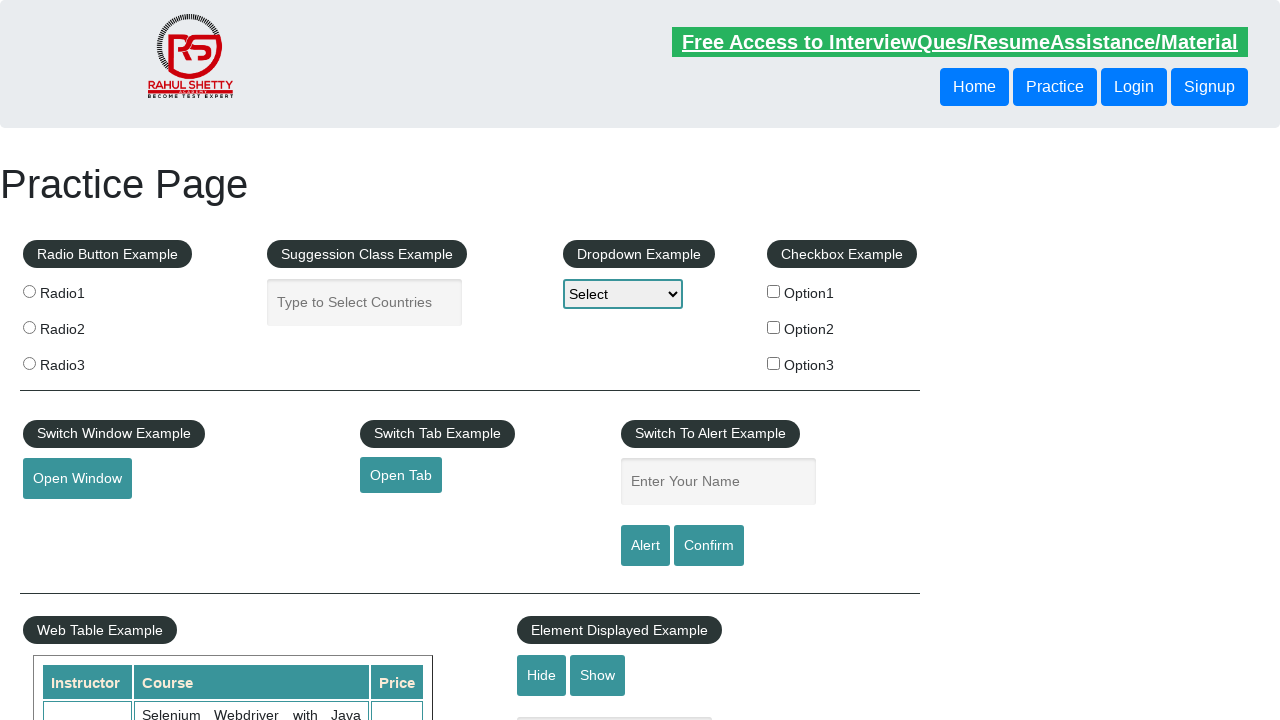

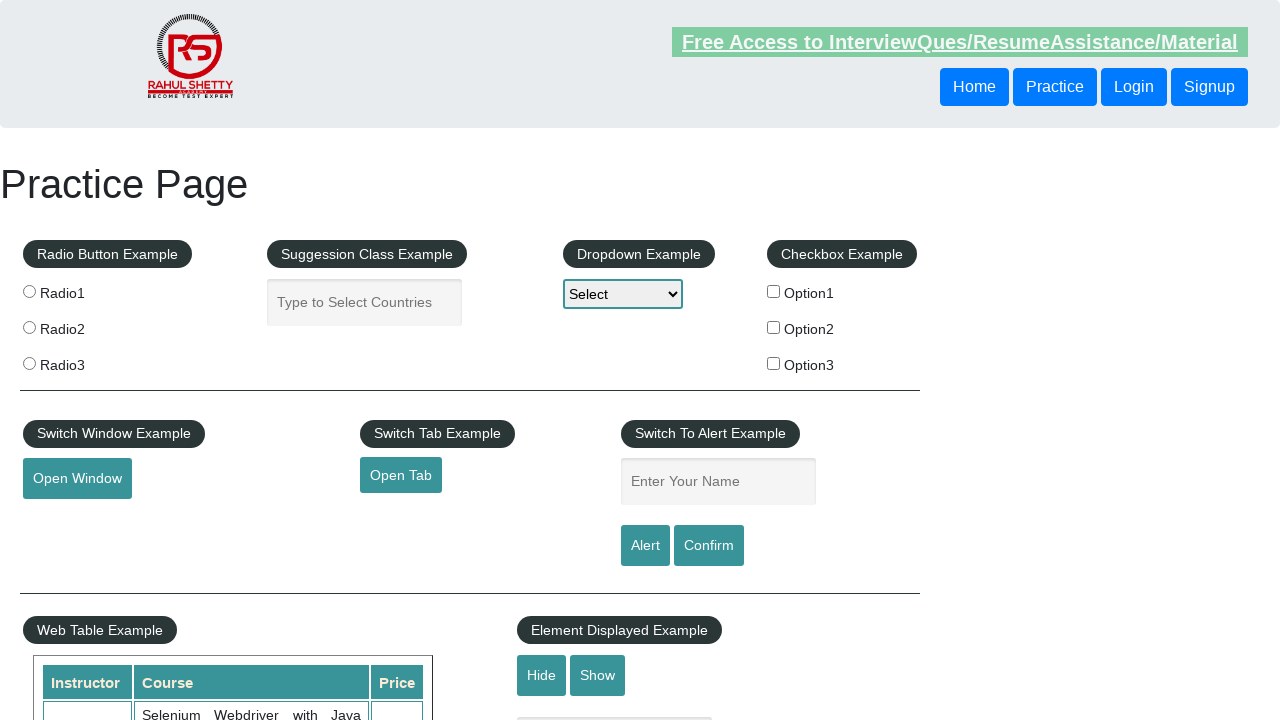